Tests various locator strategies by clicking a link, filling a username field, clicking a START button, and filling a full name field

Starting URL: https://testautomationpractice.blogspot.com/

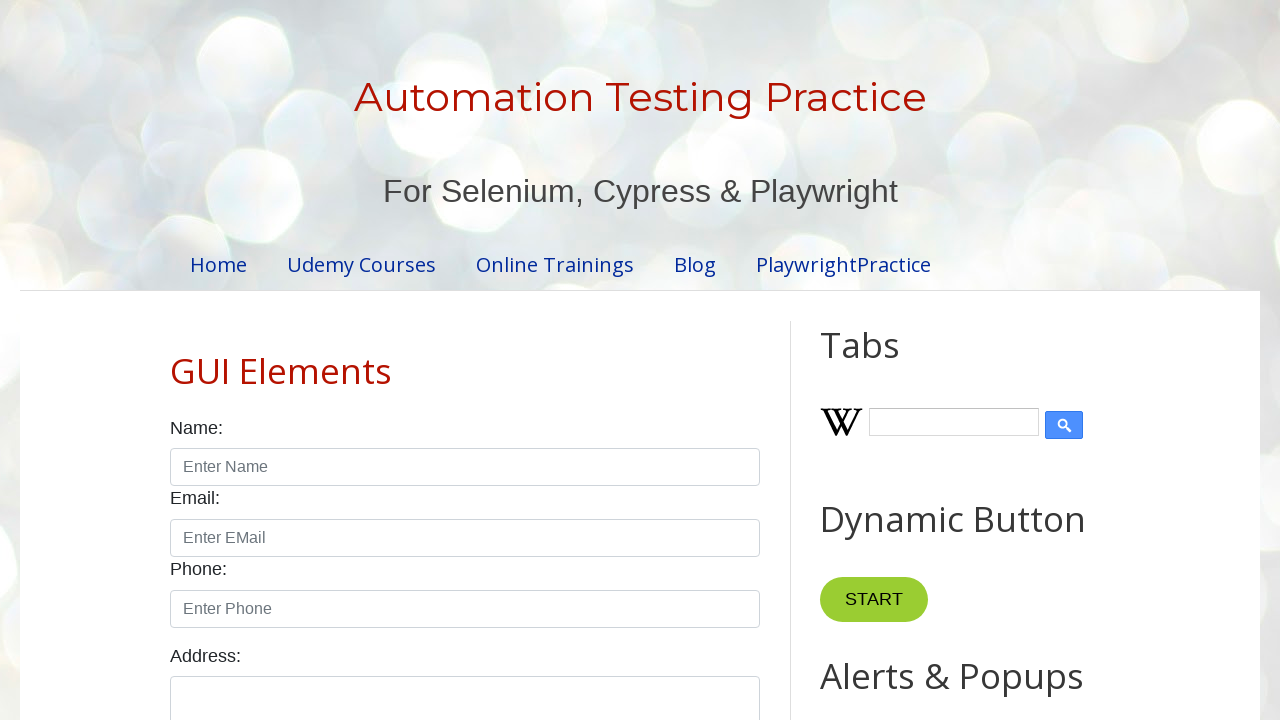

Clicked PlaywrightPractice link at (844, 264) on internal:role=link[name="PlaywrightPractice"i]
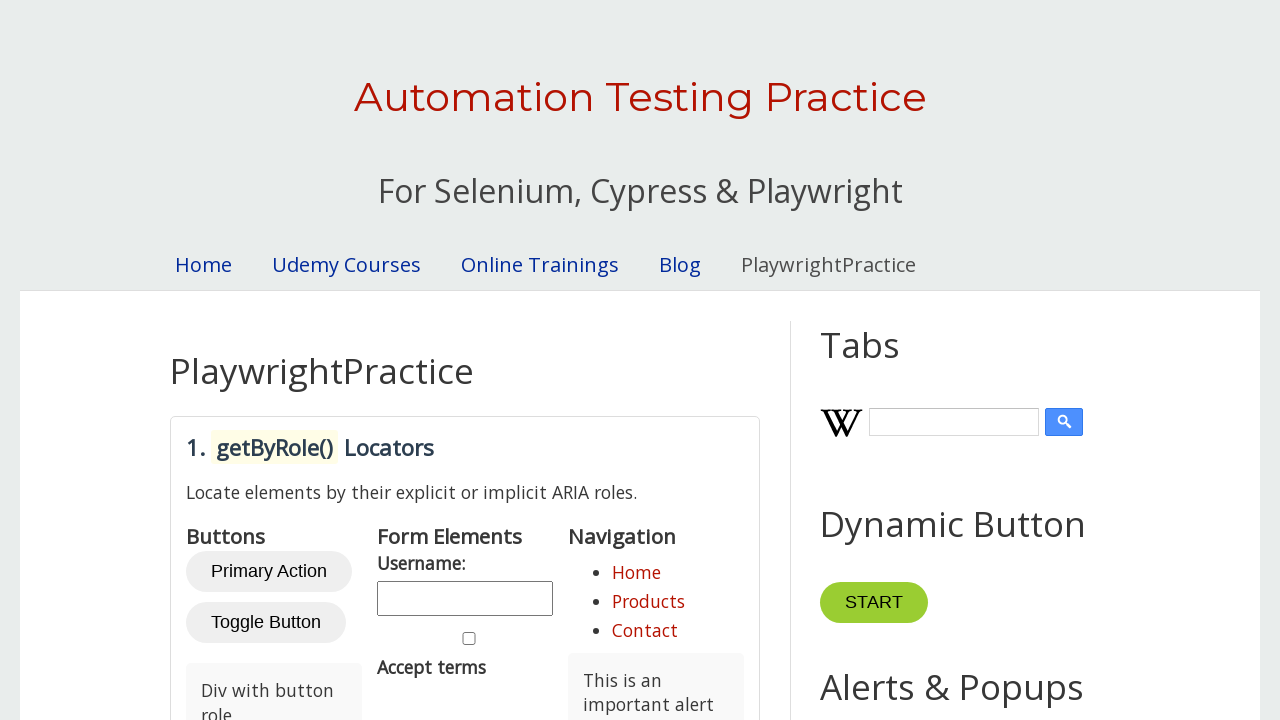

Filled username field with 'Test User' on internal:label="Username"i
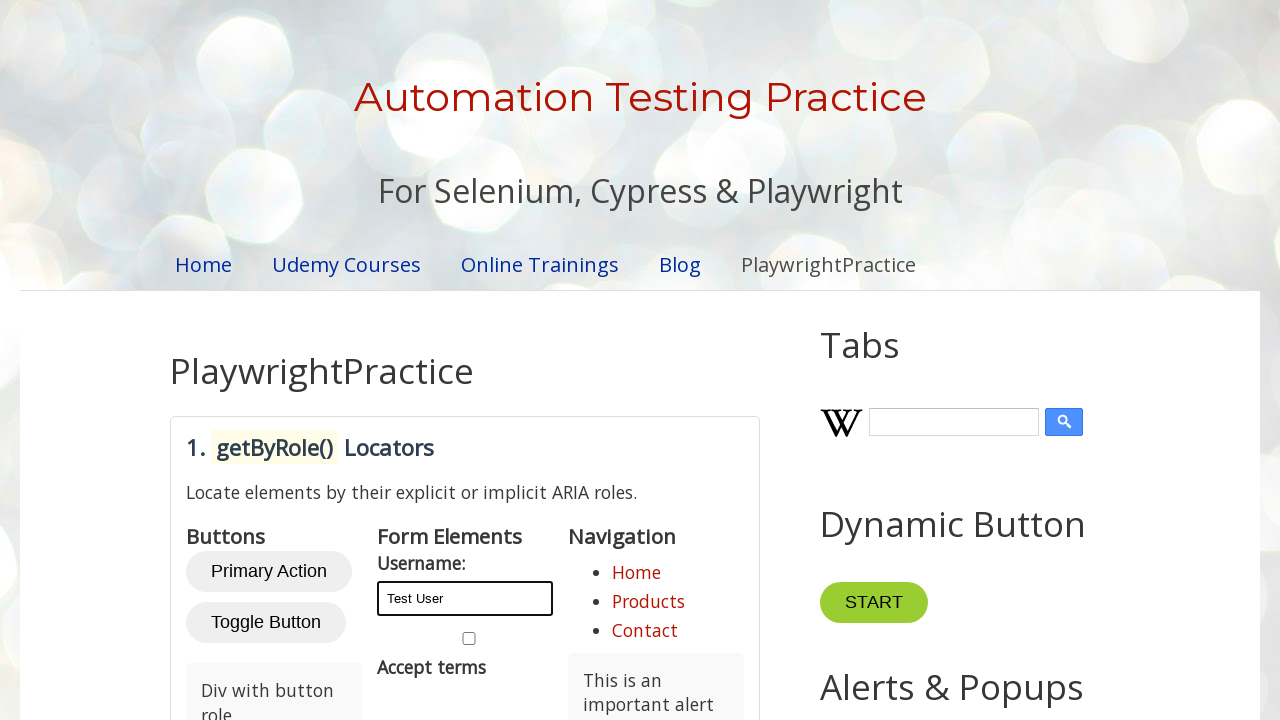

Clicked START button at (874, 603) on internal:text="START"i
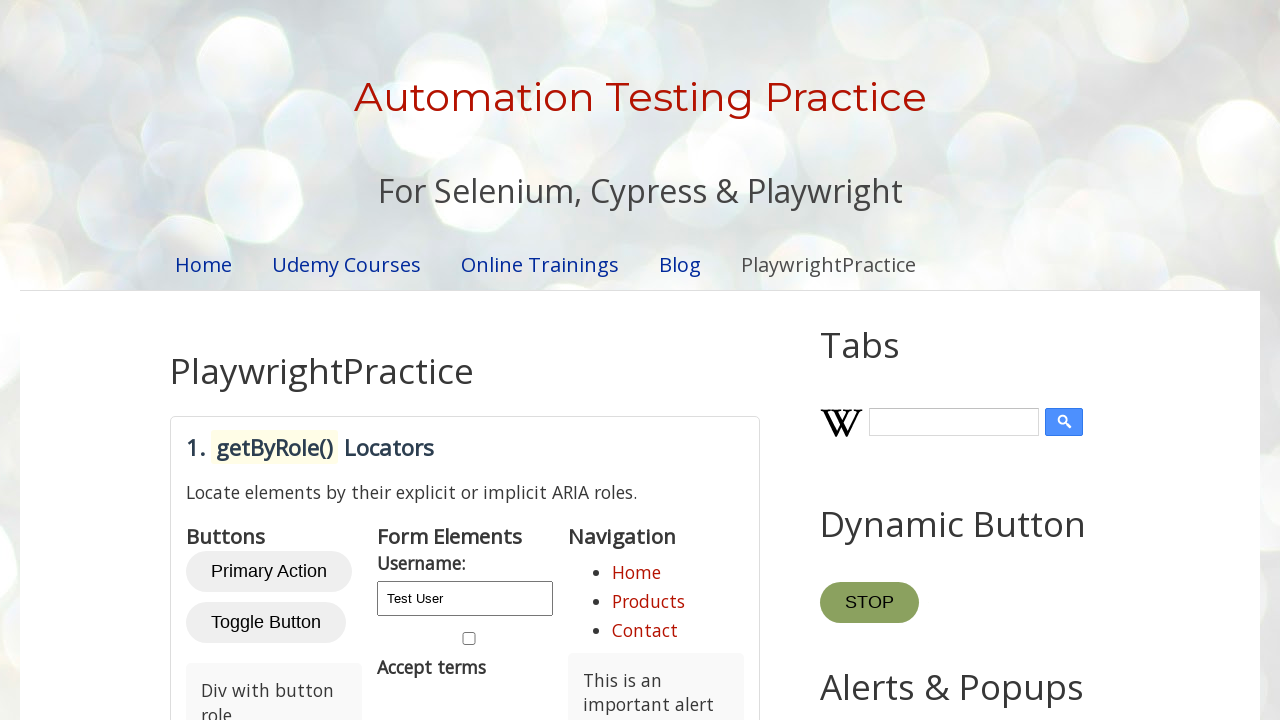

Filled full name field with 'My name is TestUser' on internal:role=textbox[name="Enter your full name"i]
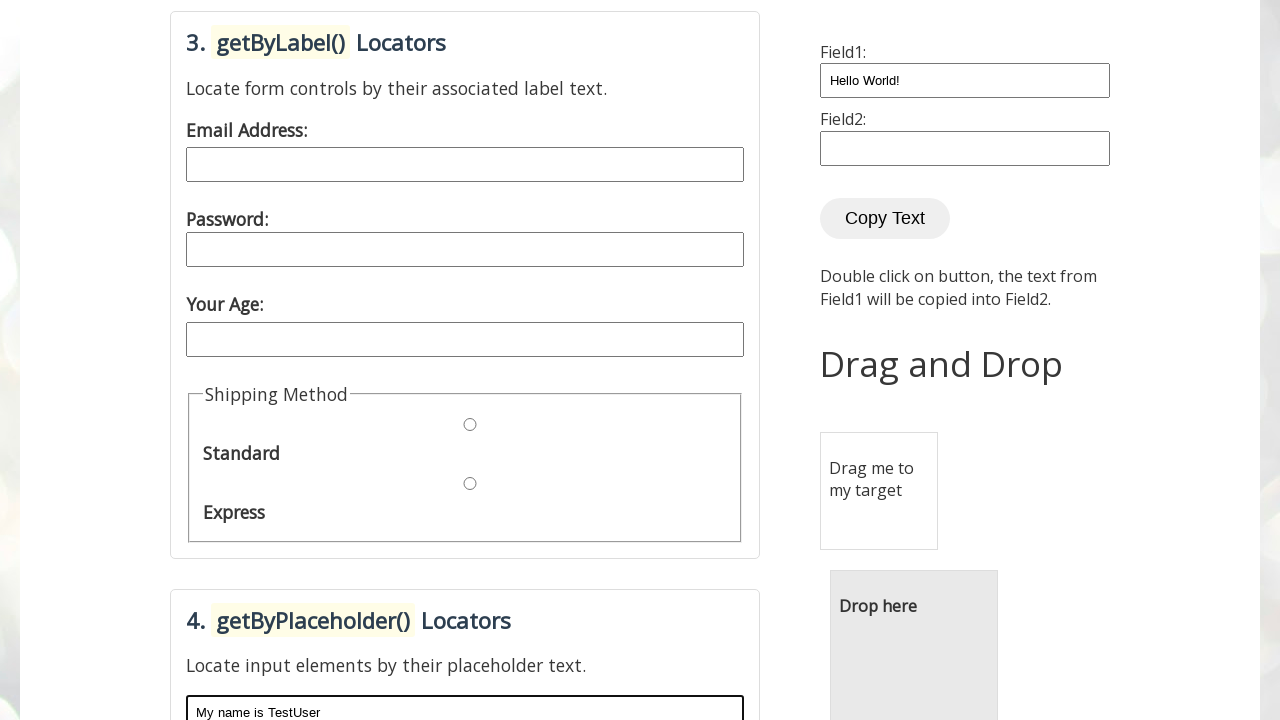

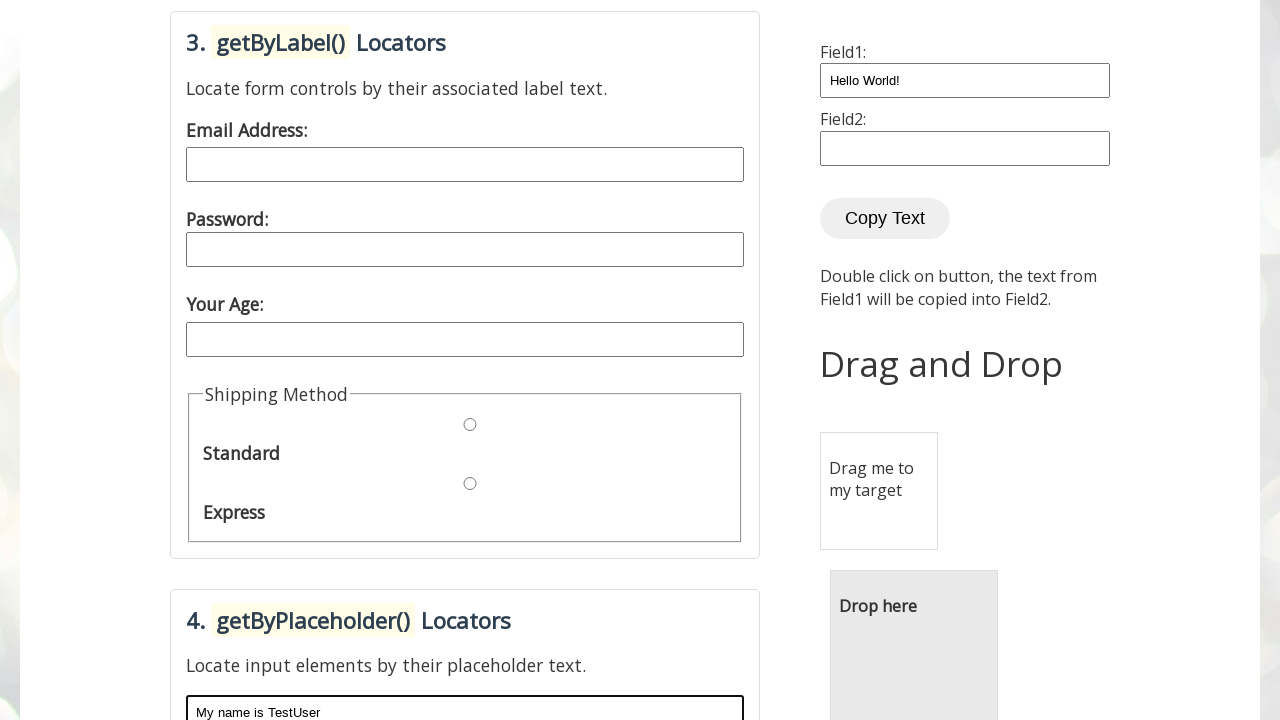